Tests AJIO's search and filtering functionality by searching for bags, selecting men's fashion bags category, and verifying the results are displayed

Starting URL: https://www.ajio.com

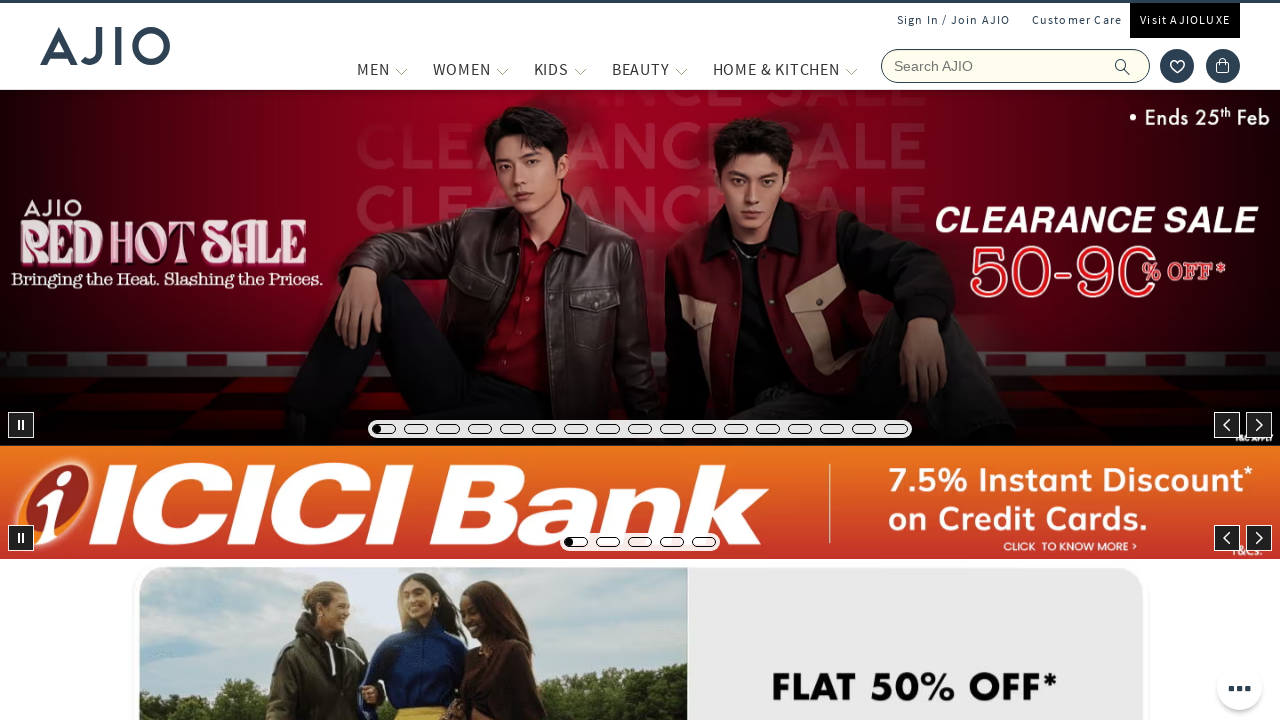

Filled search field with 'bags' on input[name='searchVal']
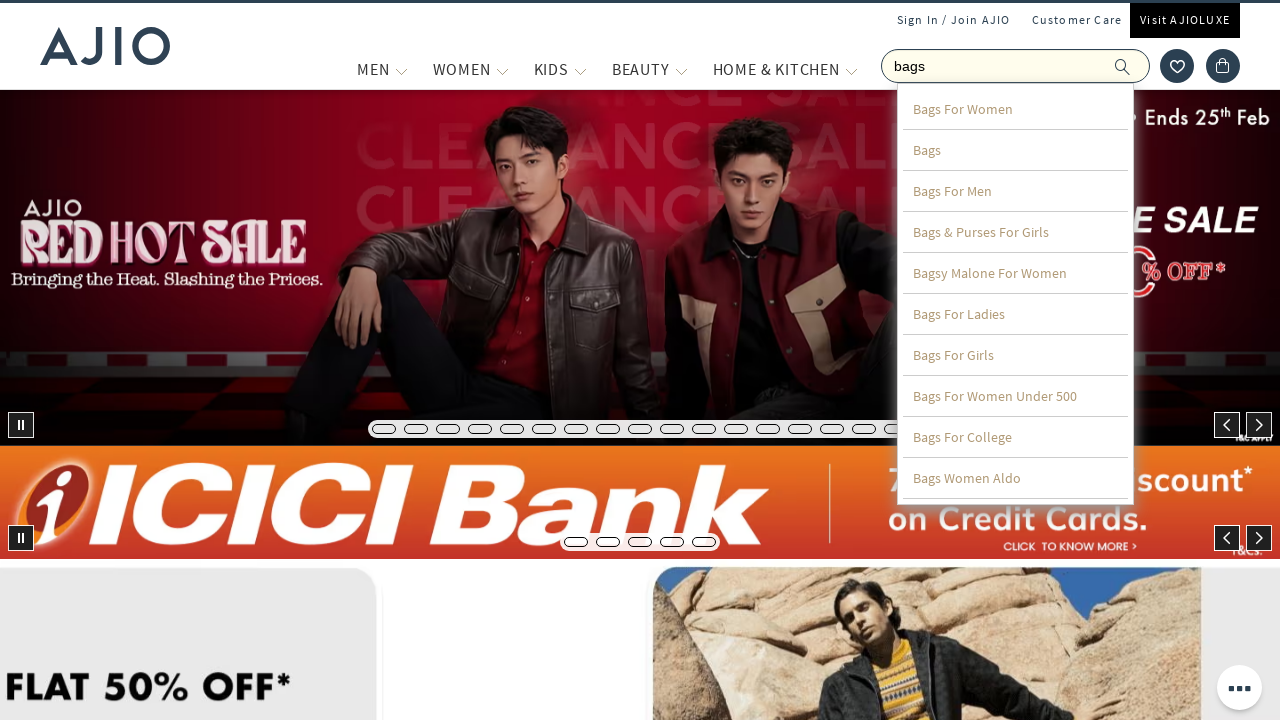

Pressed Enter to search for bags on input[name='searchVal']
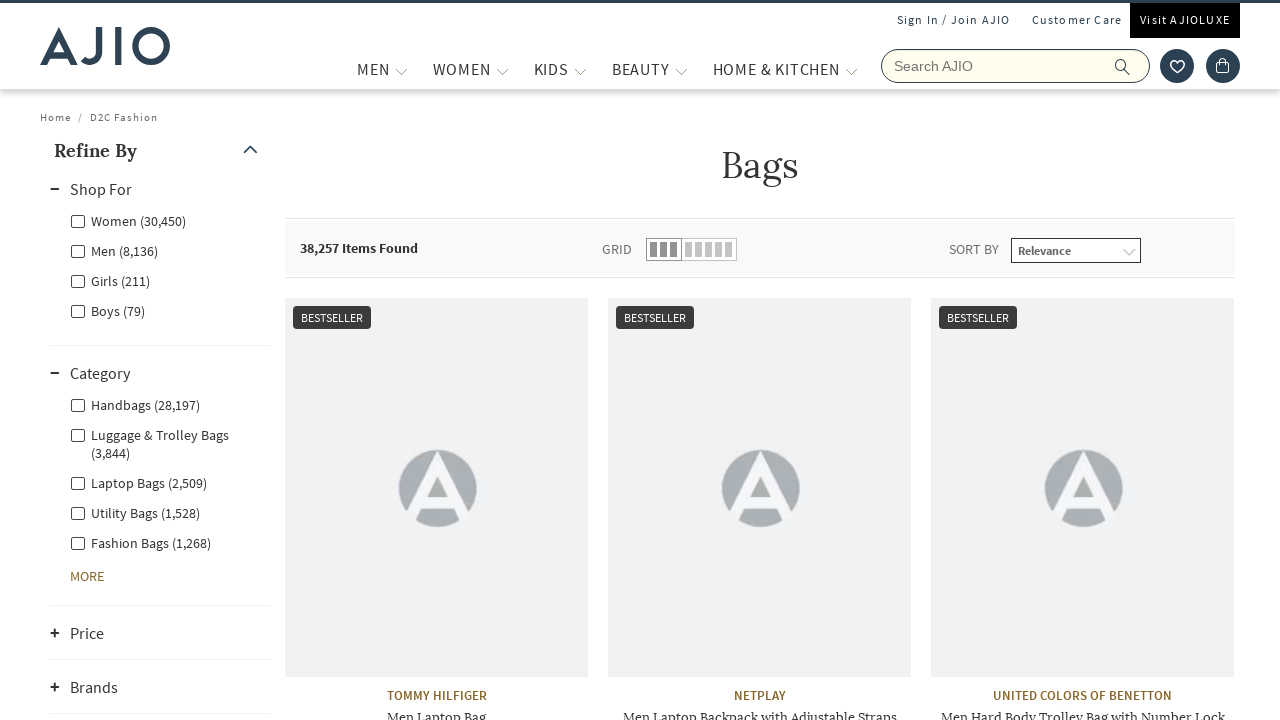

Waited for network to become idle after search
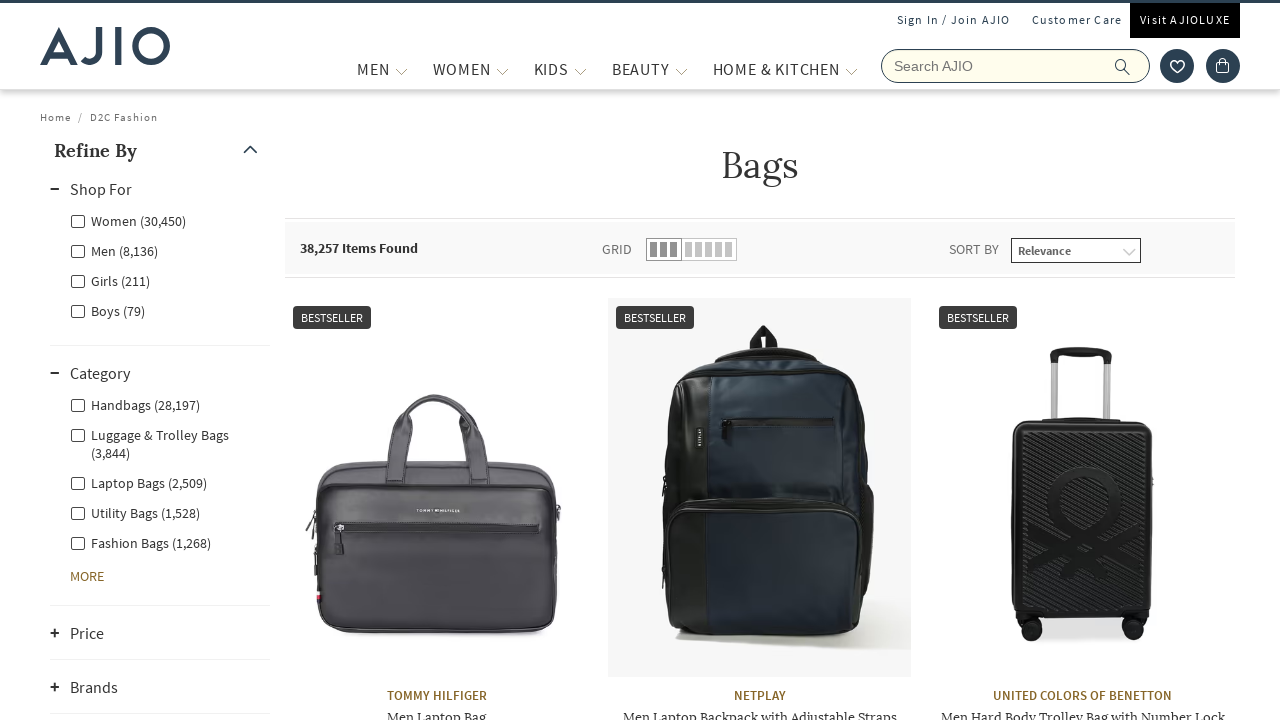

Clicked on Men gender filter at (114, 250) on xpath=//label[contains(text(),'Men')]
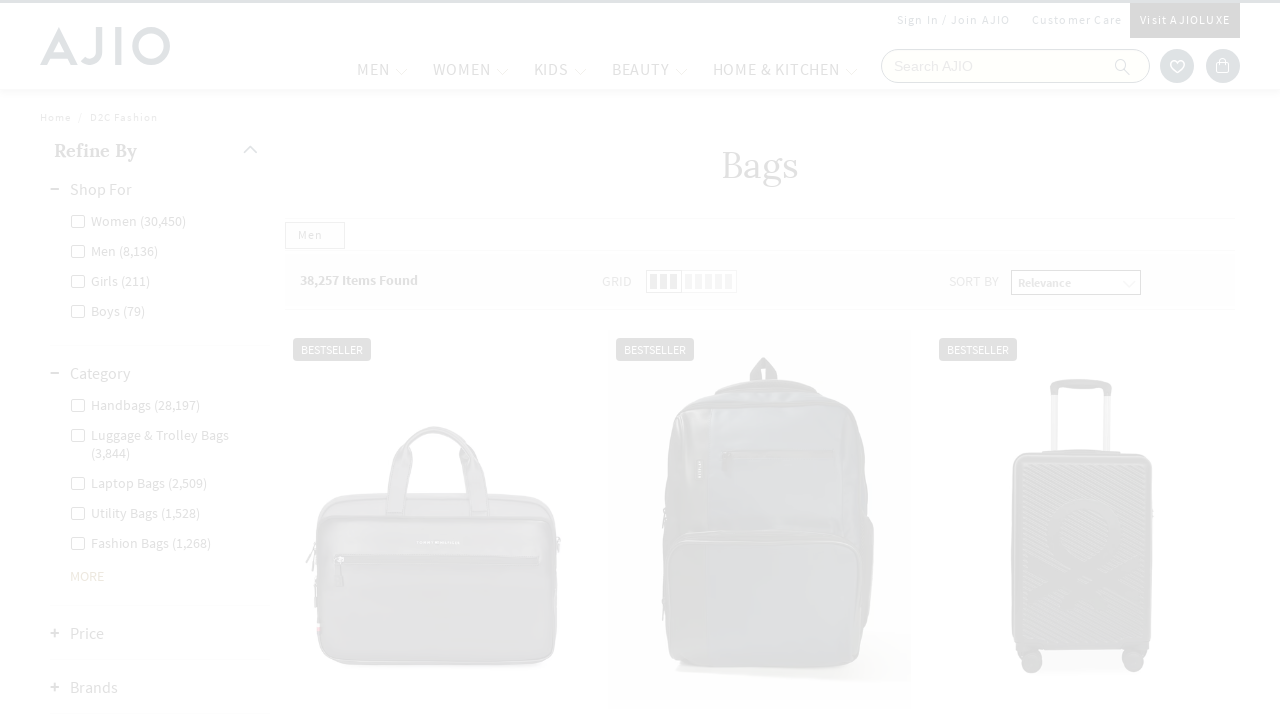

Waited 3 seconds for Men filter to apply
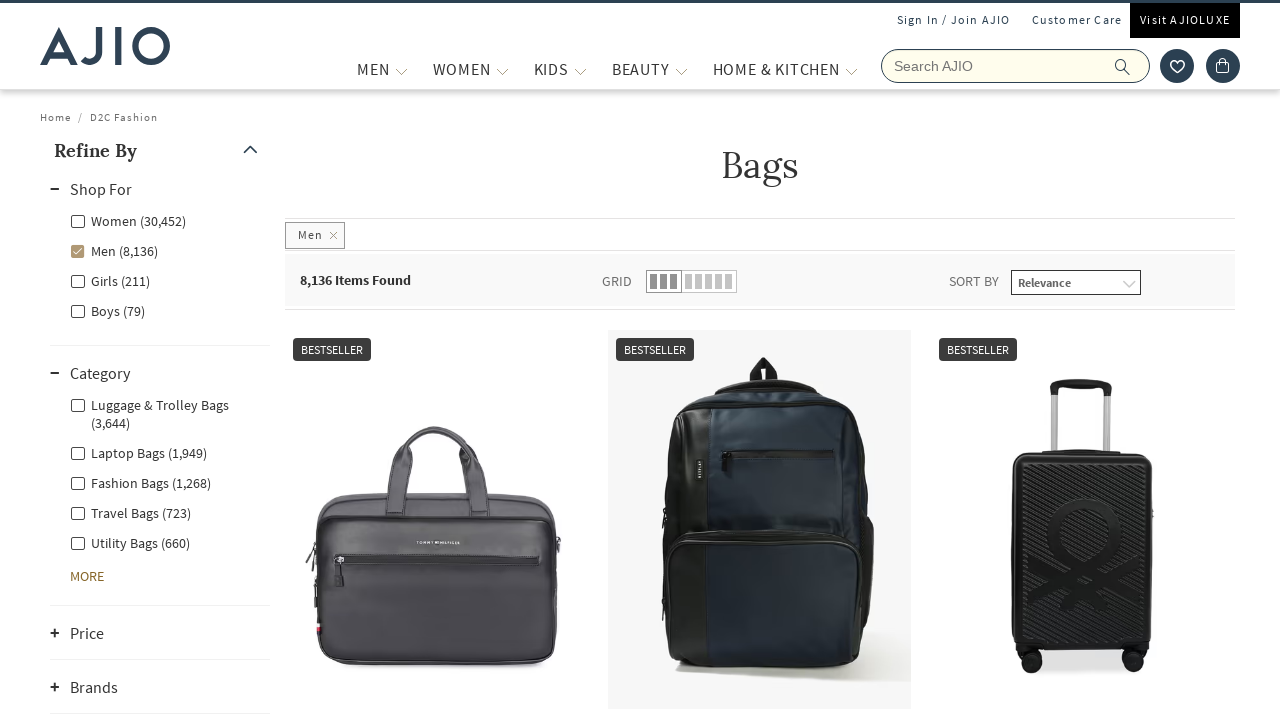

Clicked on Fashion Bags category filter at (140, 482) on xpath=//label[contains(text(),'Fashion Bags')]
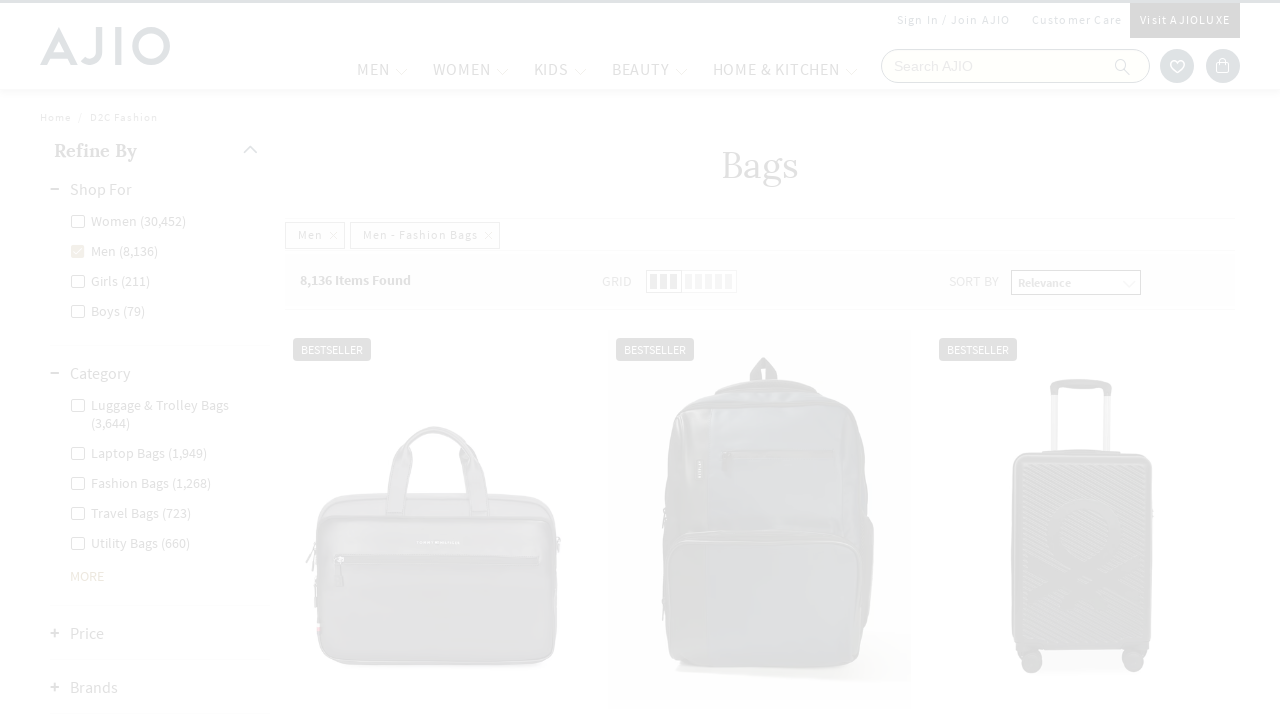

Waited 3 seconds for Fashion Bags filter to apply
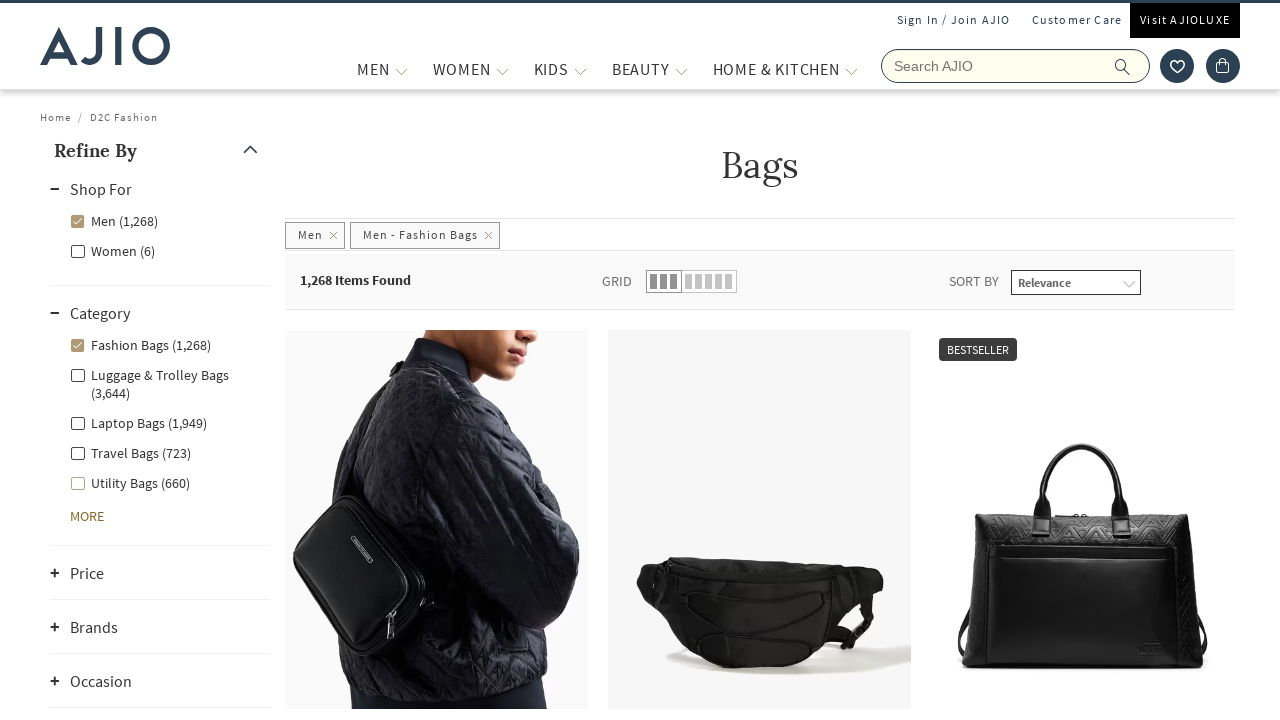

Verified filter count element is displayed
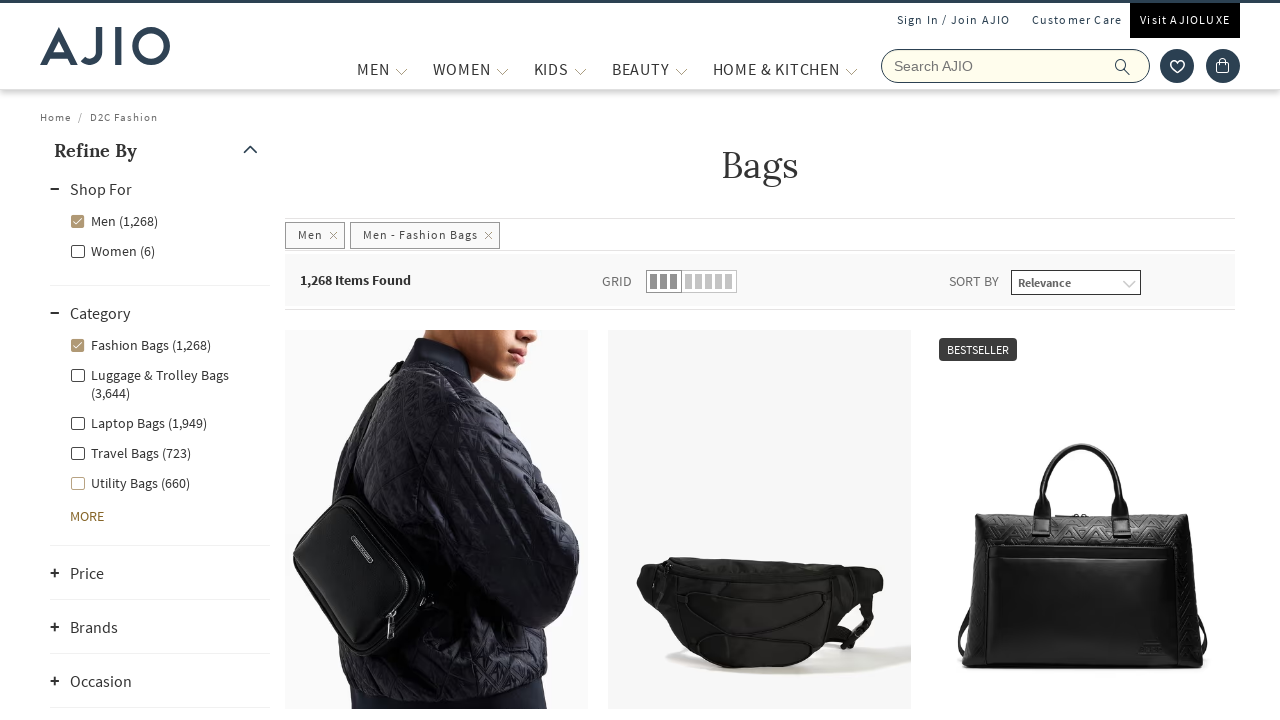

Verified brand names are displayed in filtered results
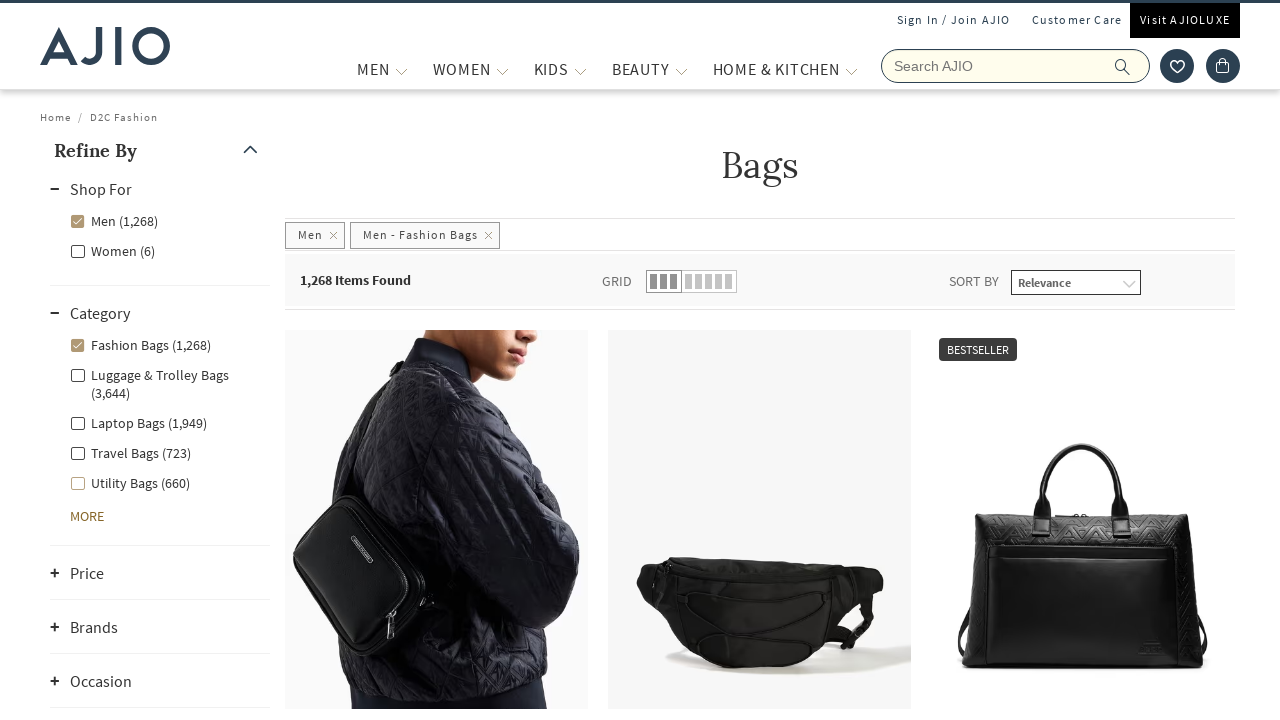

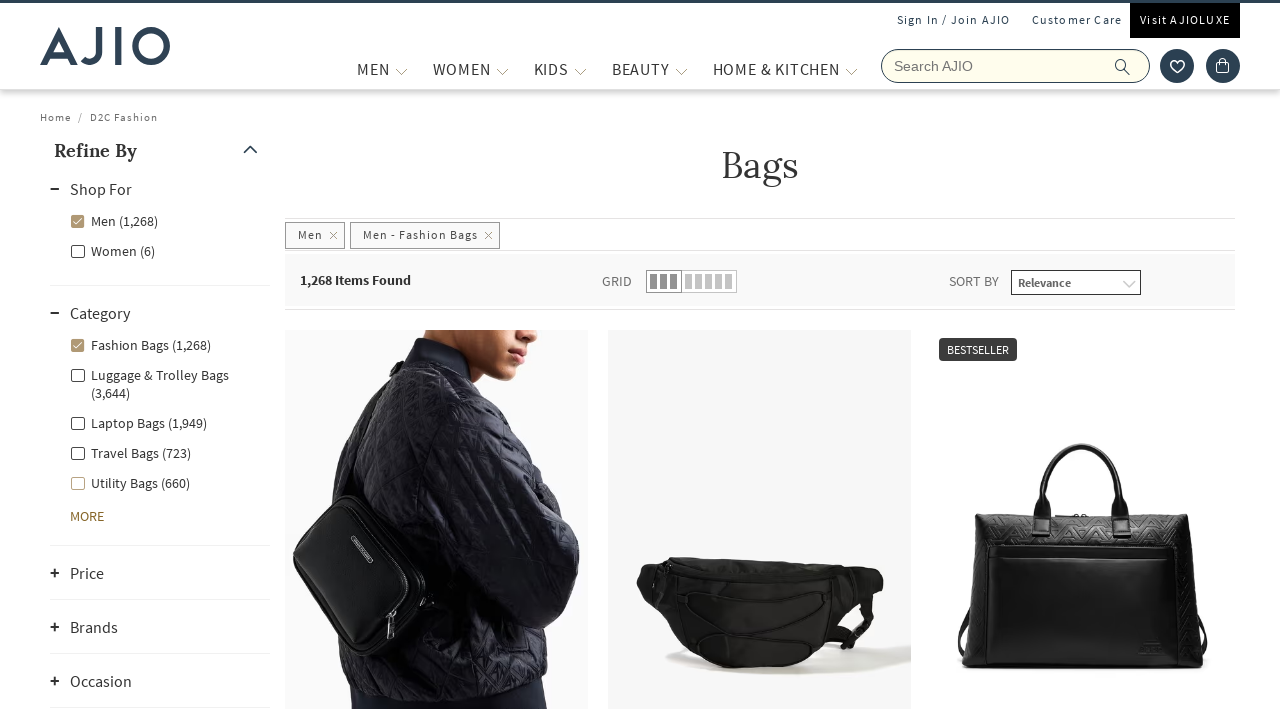